Tests JavaScript alert handling by clicking the first button to trigger an alert, accepting it, and verifying the result message

Starting URL: https://the-internet.herokuapp.com/javascript_alerts

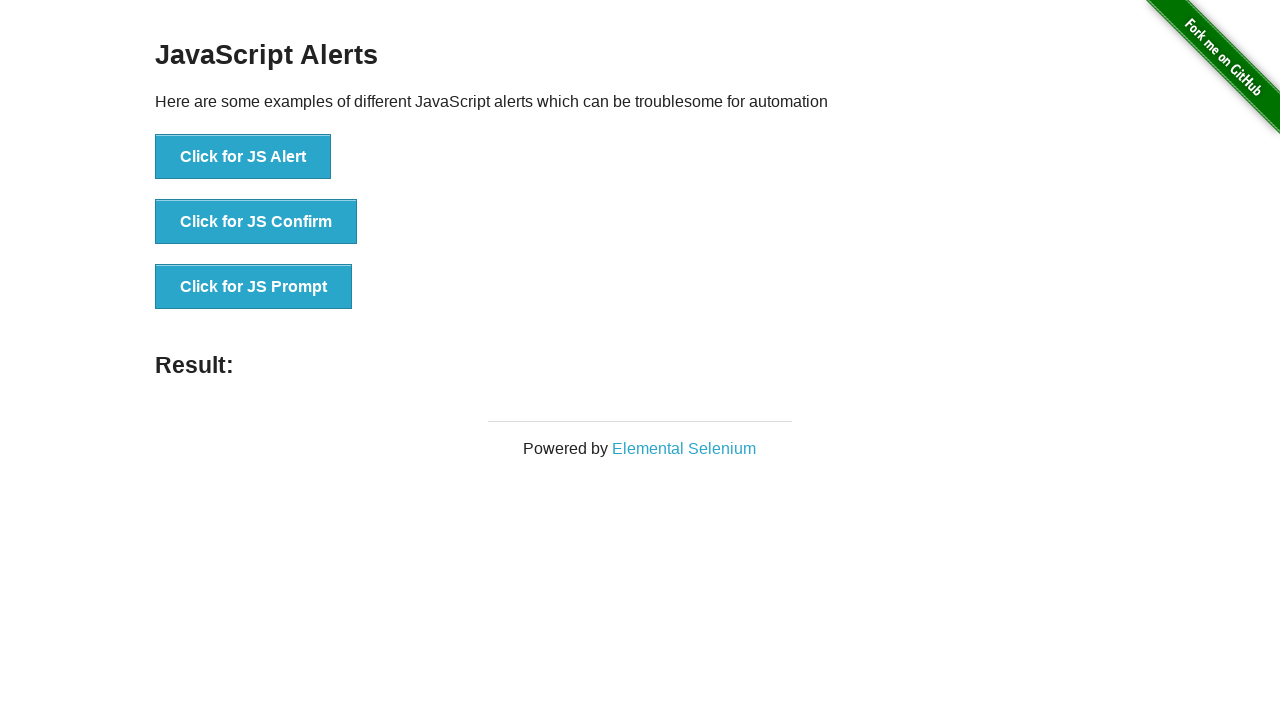

Clicked the 'Click for JS Alert' button to trigger JavaScript alert at (243, 157) on button:has-text('Click for JS Alert')
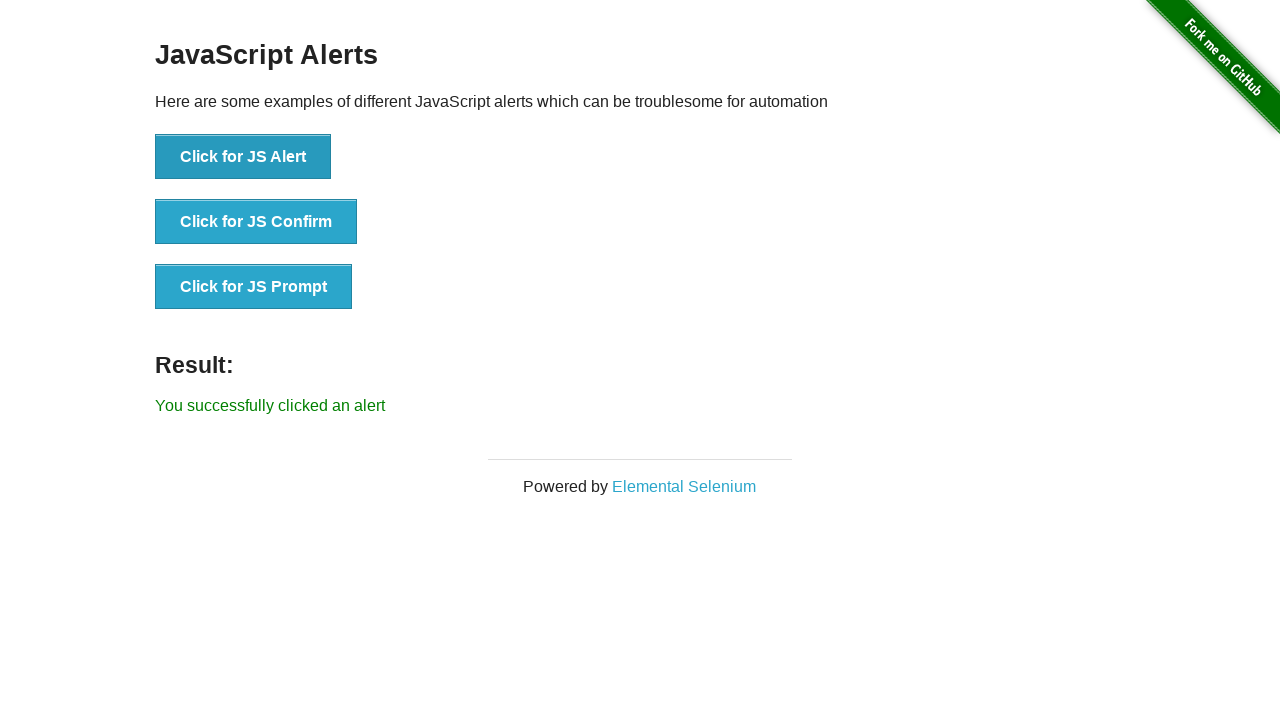

Set up dialog handler to accept the alert
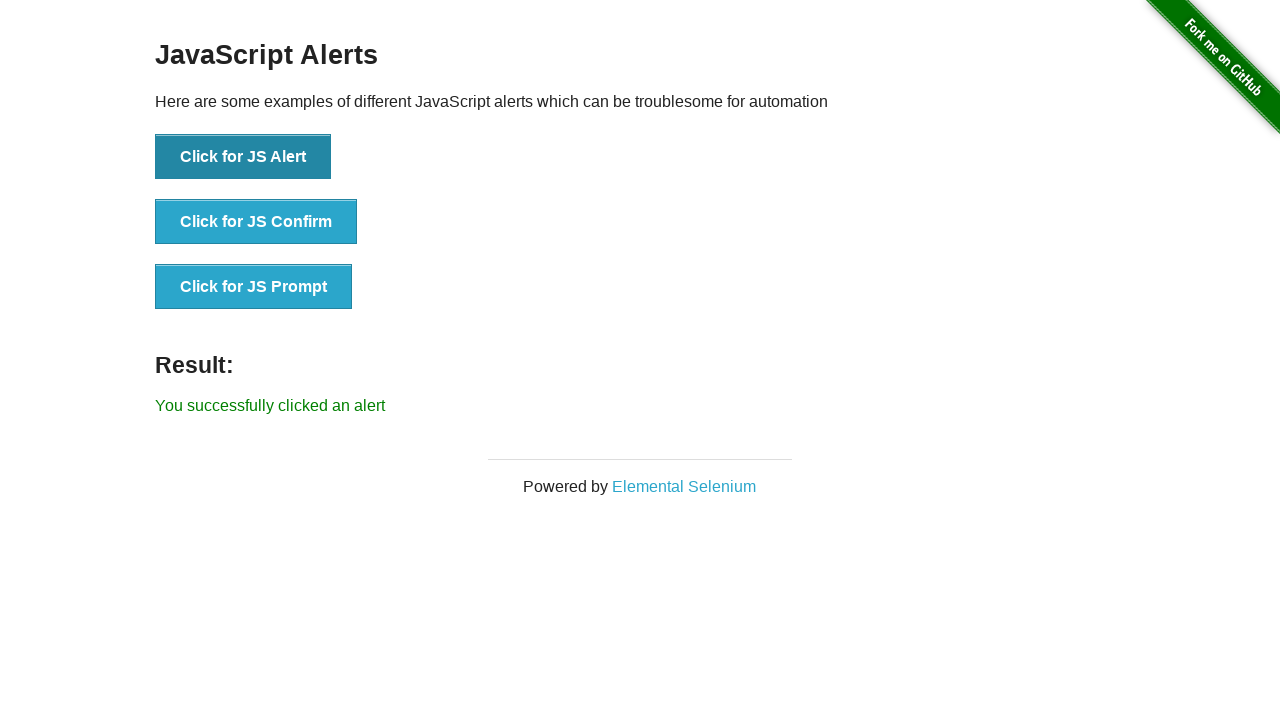

Verified success message 'You successfully clicked an alert' appeared
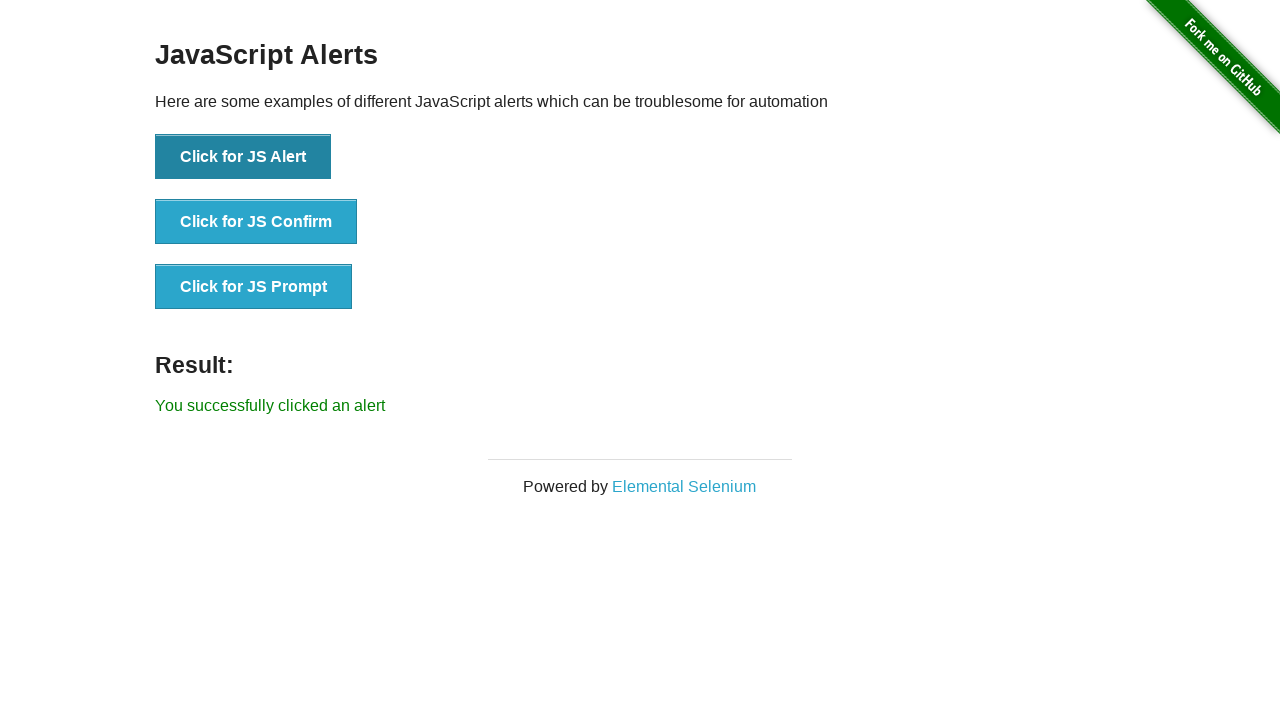

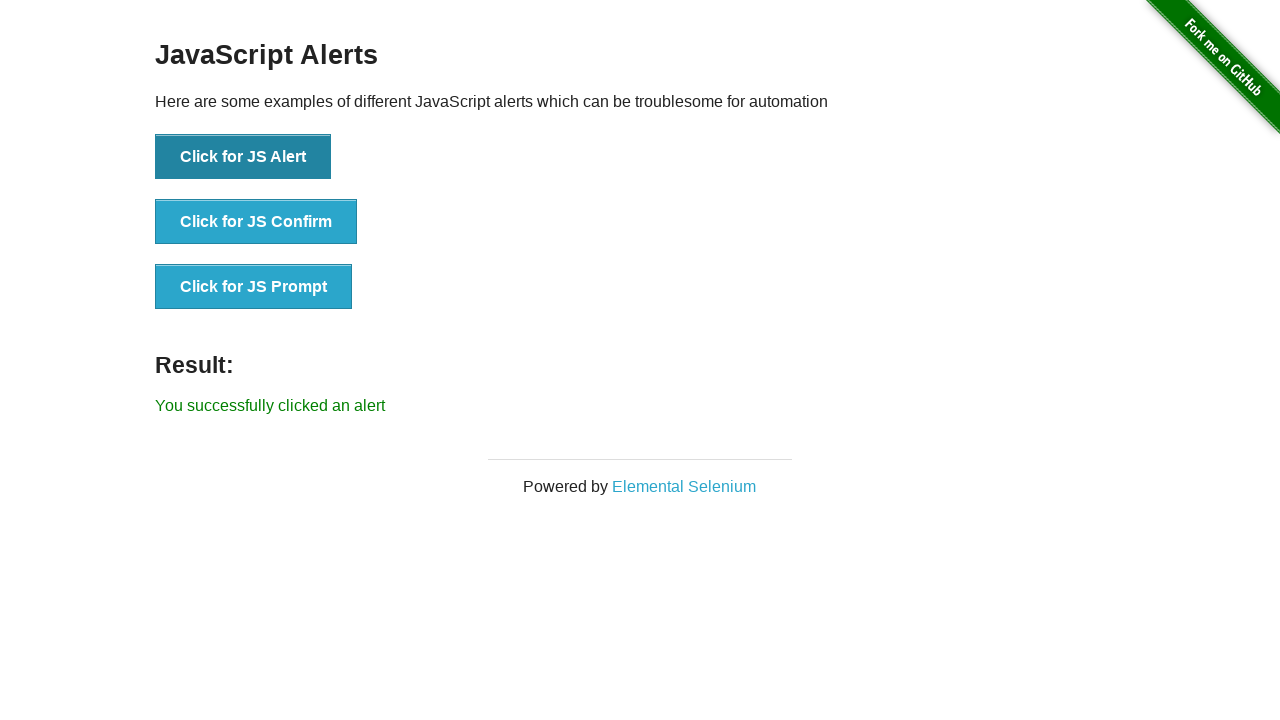